Tests that the Playwright homepage has "Playwright" in the title, verifies the Get Started link has the correct href attribute, clicks on it, and confirms navigation to the intro page.

Starting URL: https://playwright.dev

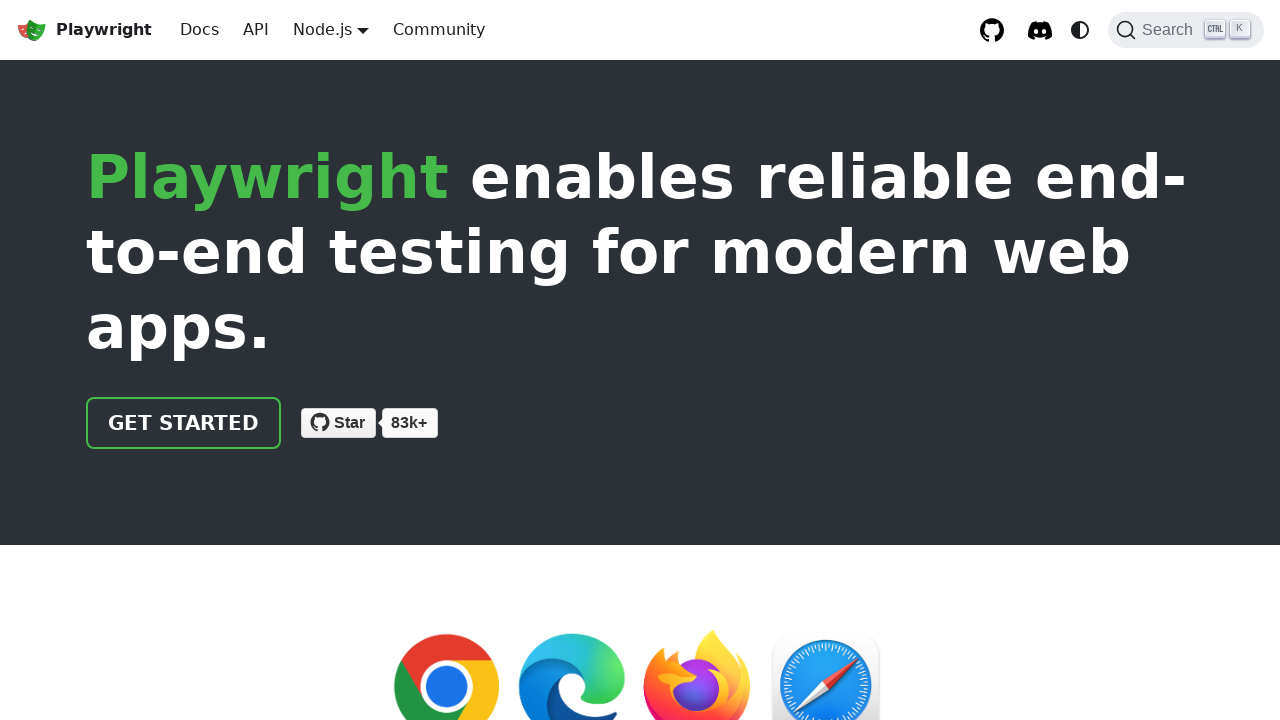

Verified page title contains 'Playwright'
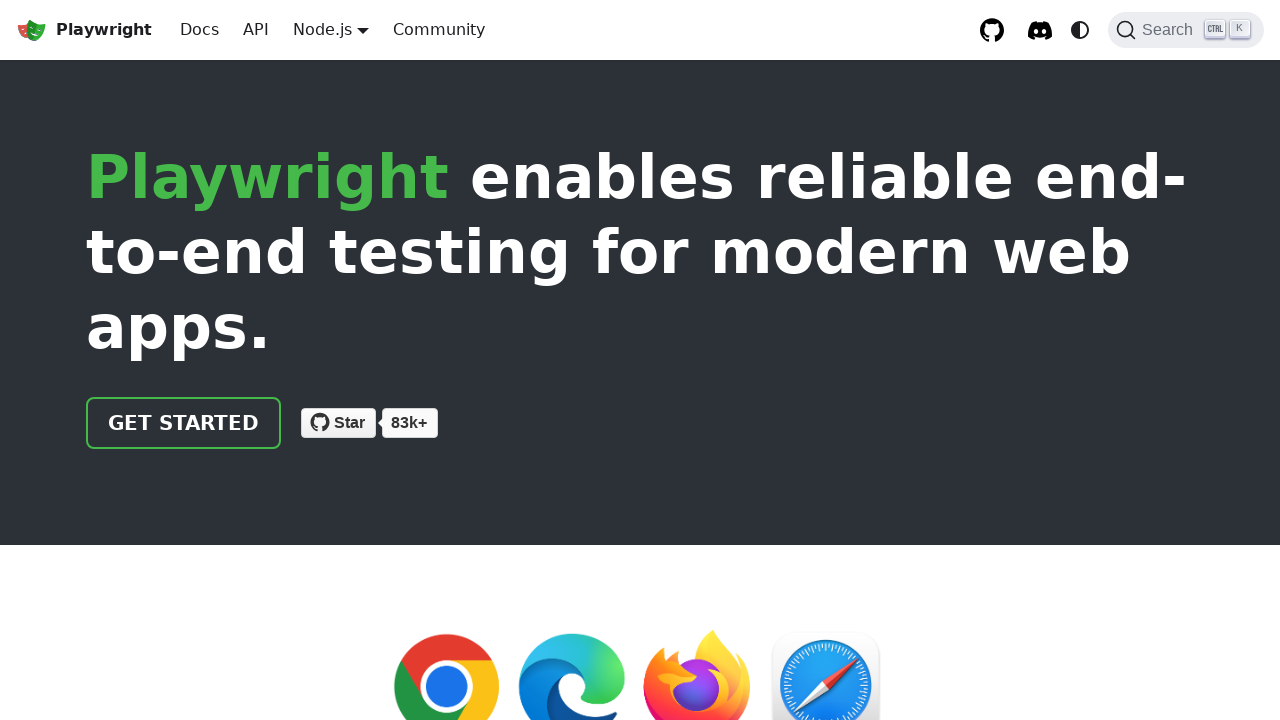

Located Get Started link element
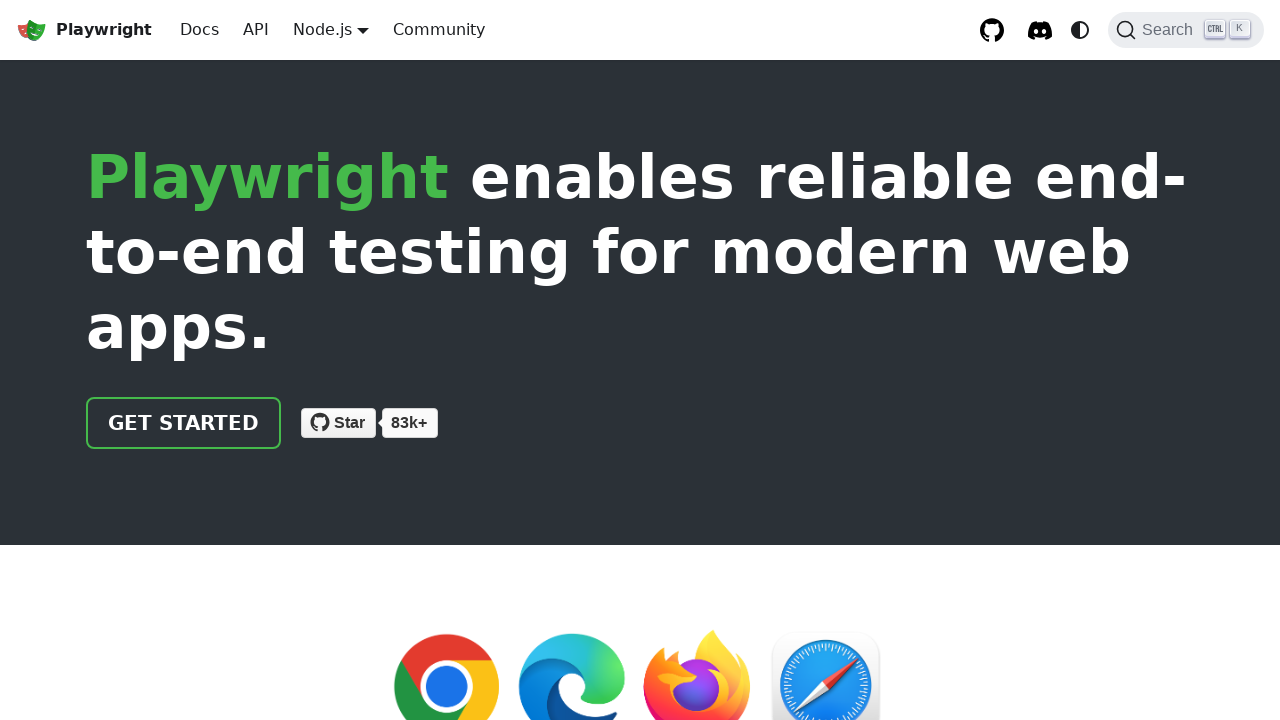

Verified Get Started link href attribute is '/docs/intro'
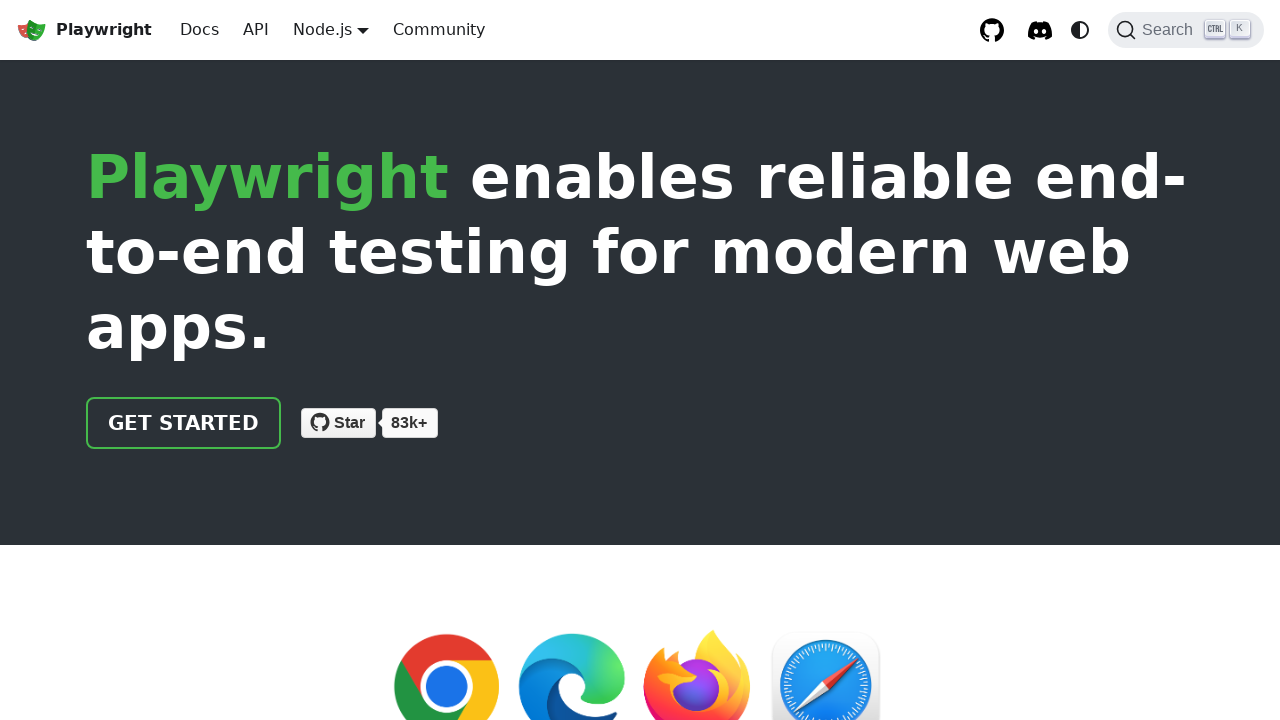

Clicked Get Started link at (184, 423) on text=Get Started
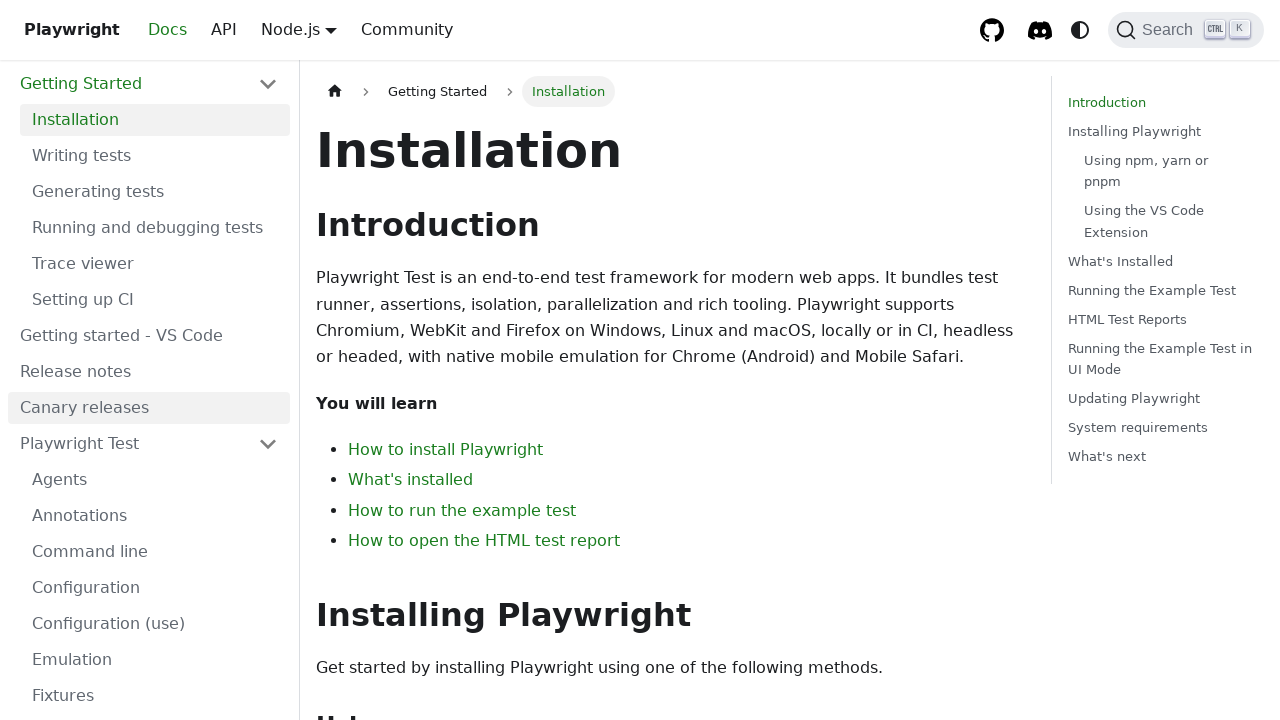

Verified navigation to intro page - URL contains 'intro'
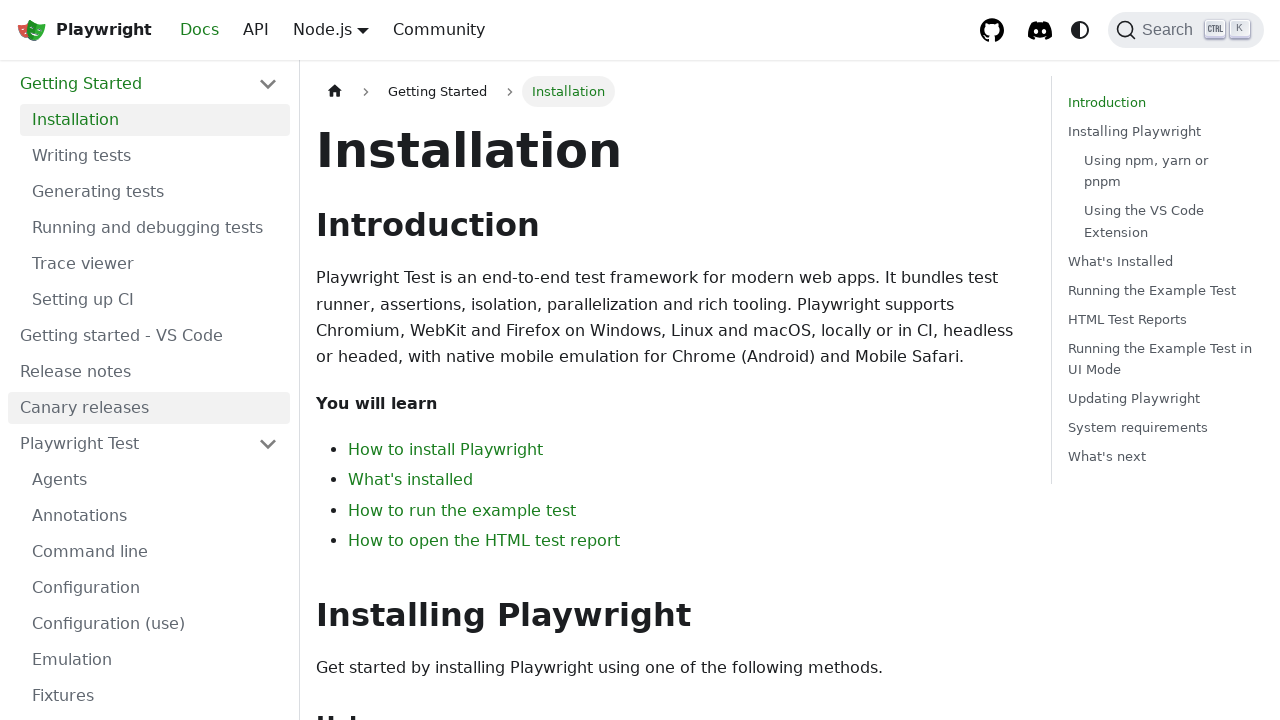

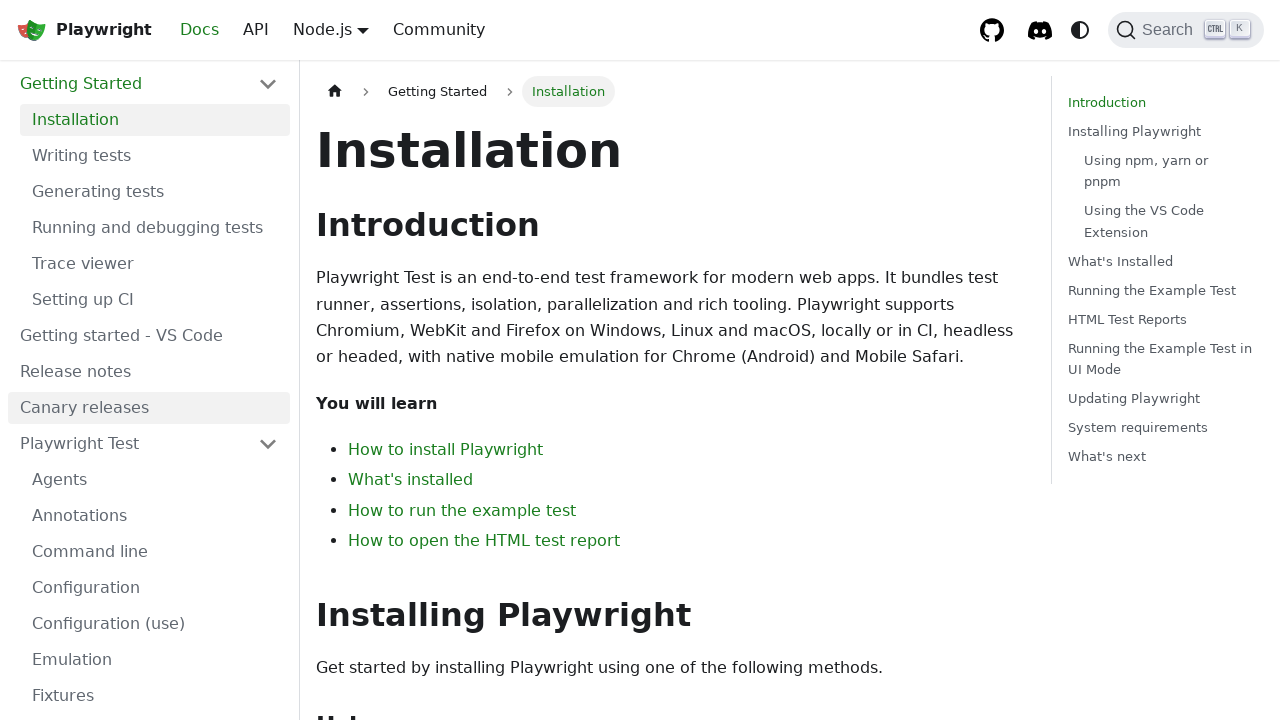